Tests deleting item from cart by adding item, going to cart and clicking delete

Starting URL: https://www.demoblaze.com

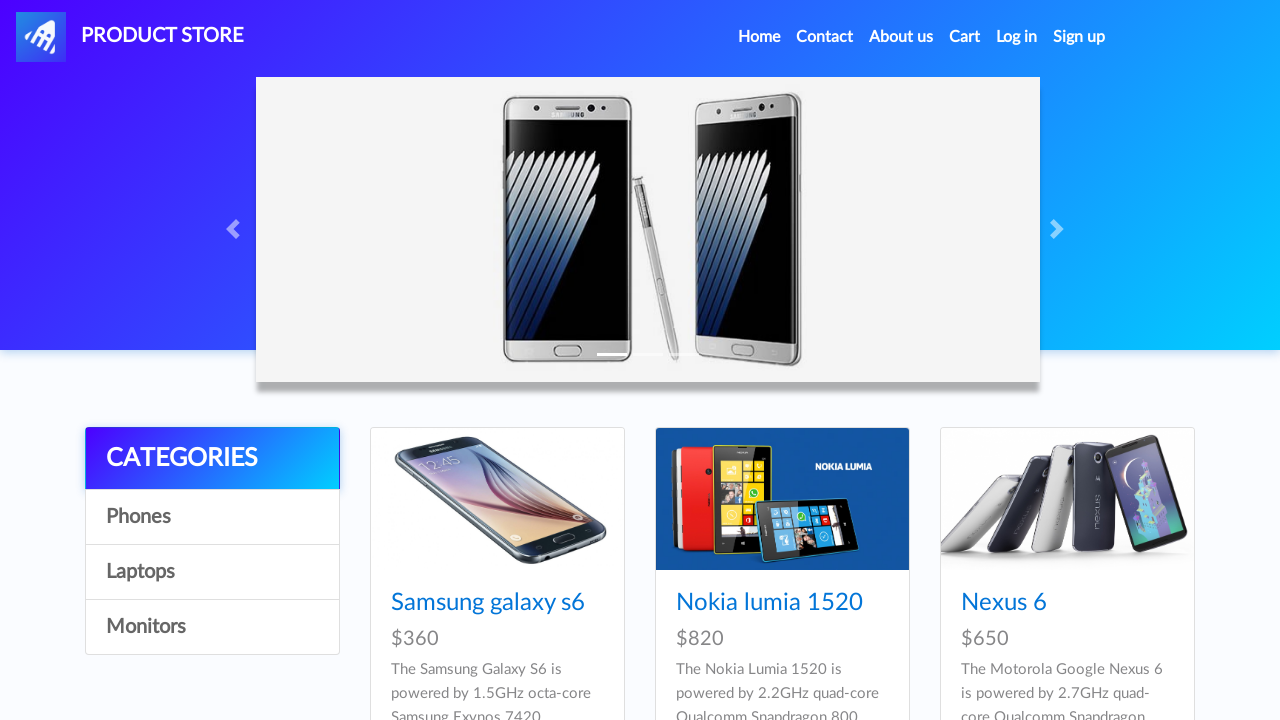

Clicked on Samsung galaxy s6 product at (488, 603) on text=Samsung galaxy s6
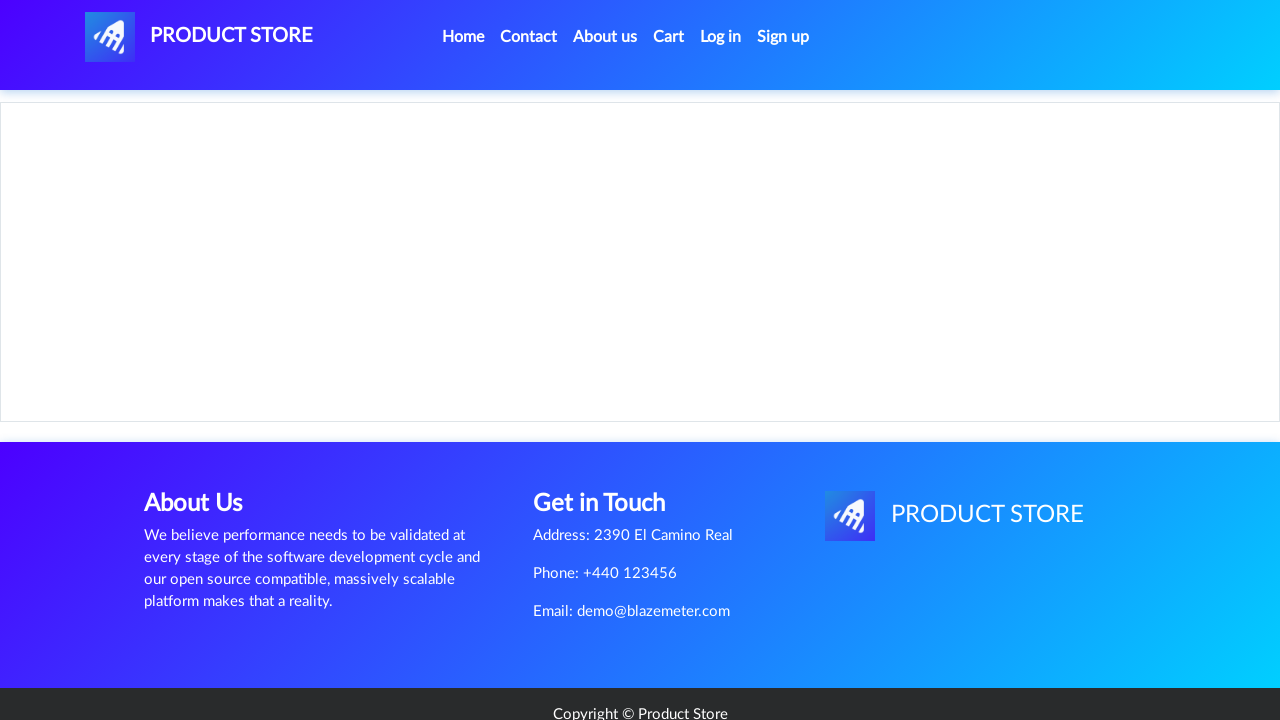

Waited for product name to load
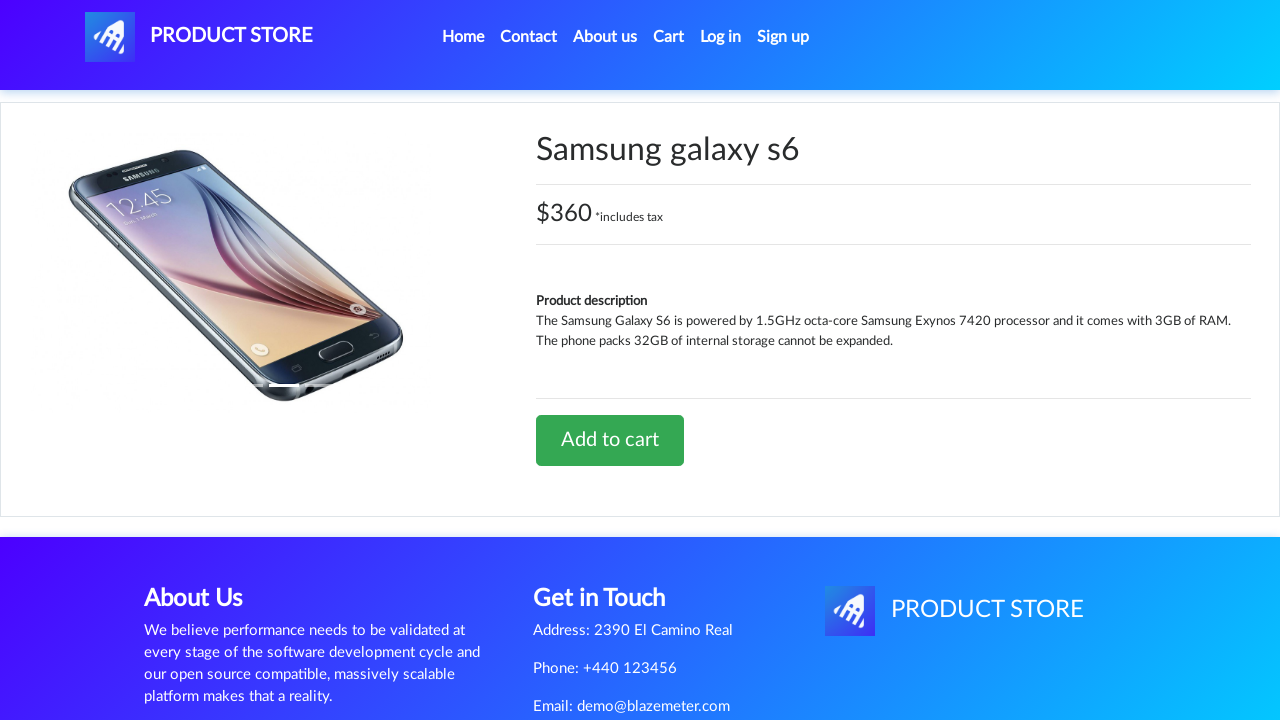

Clicked Add to cart button at (610, 440) on text=Add to cart
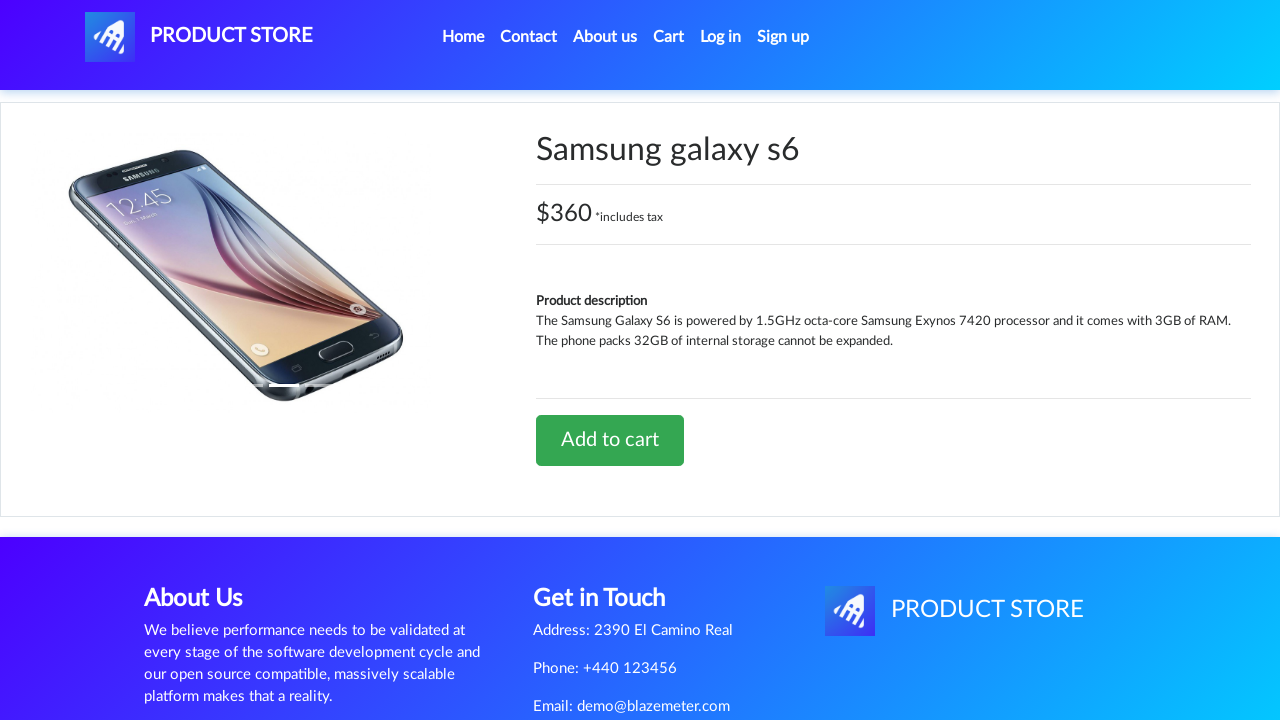

Set up dialog handler to accept alerts
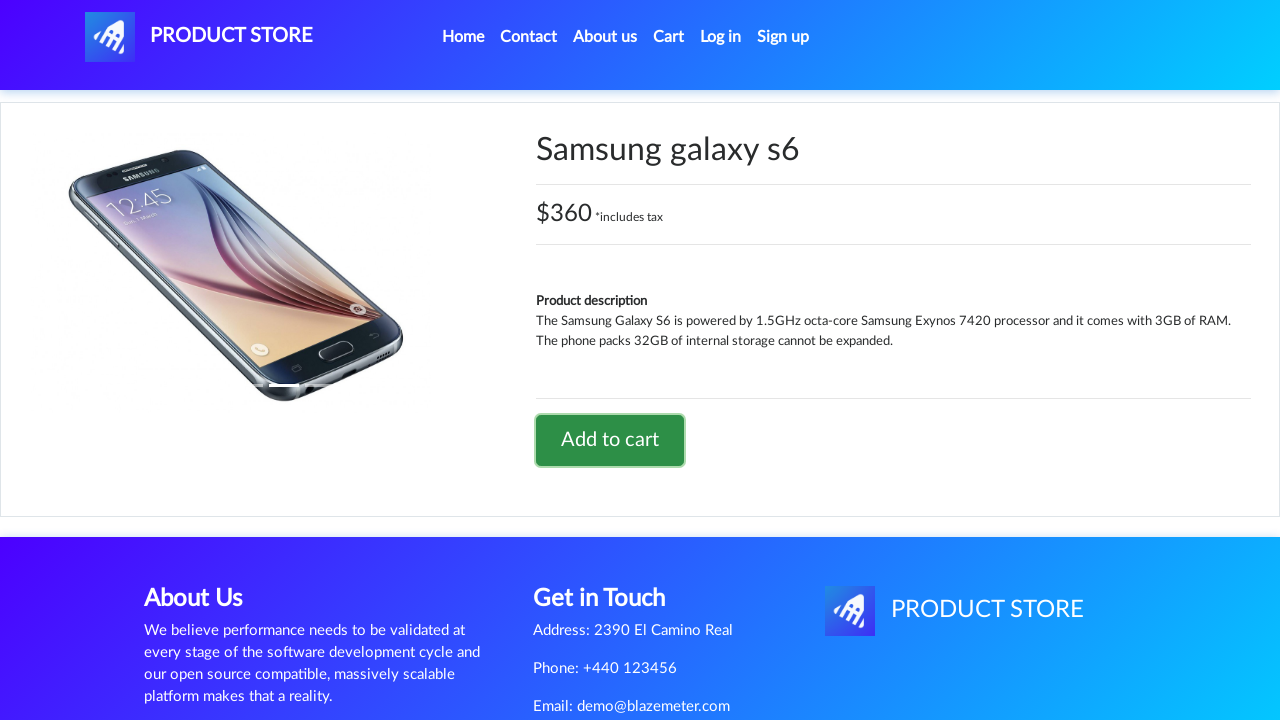

Clicked Cart link to navigate to cart page at (669, 37) on text=Cart
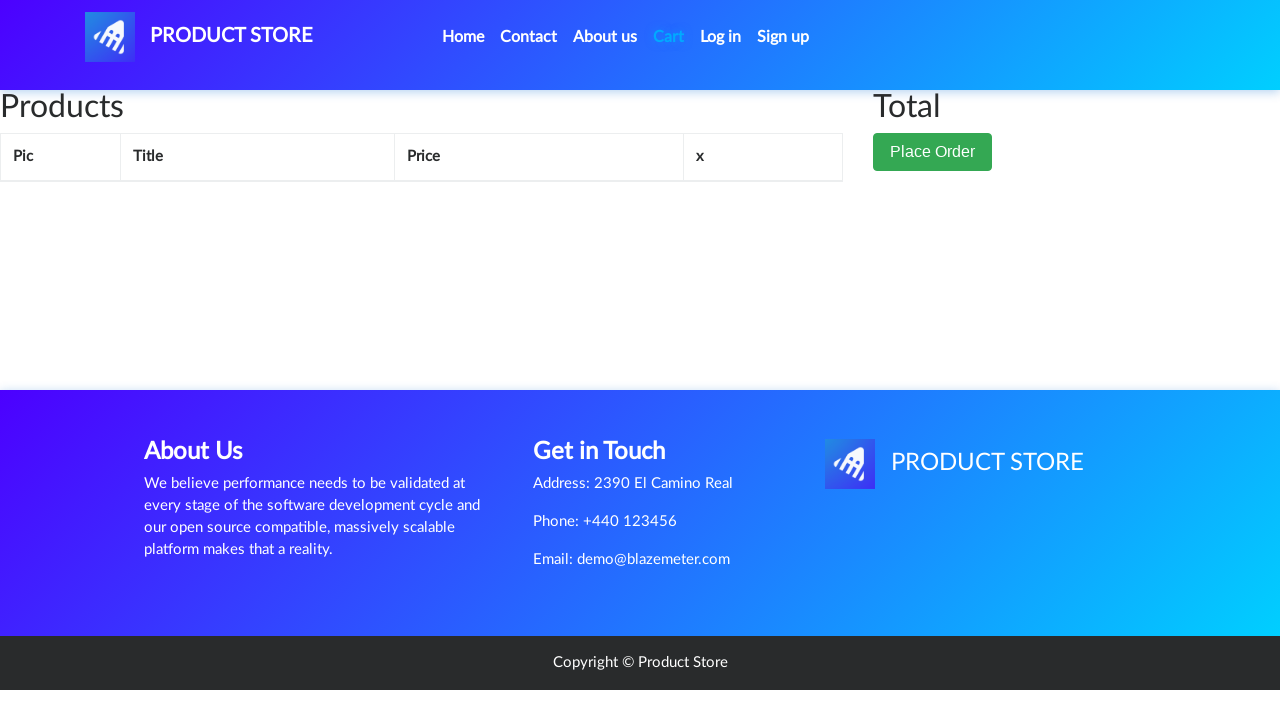

Clicked Delete button to remove item from cart at (697, 205) on text=Delete
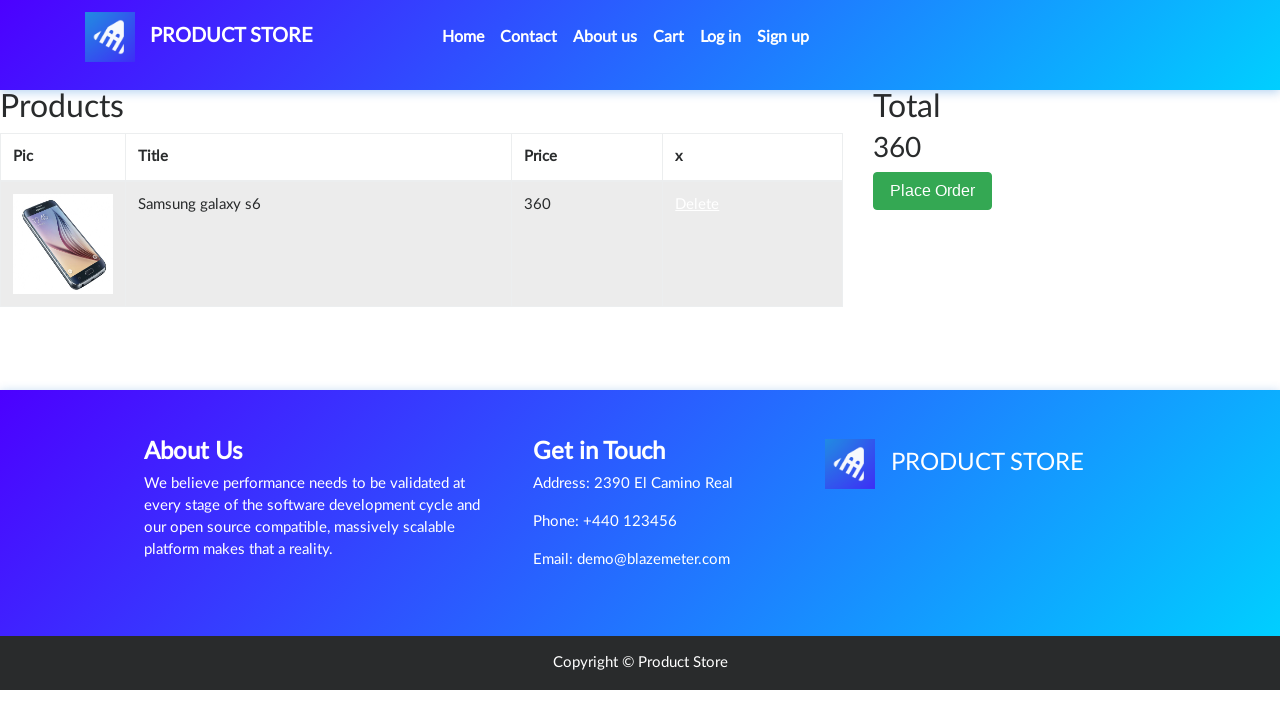

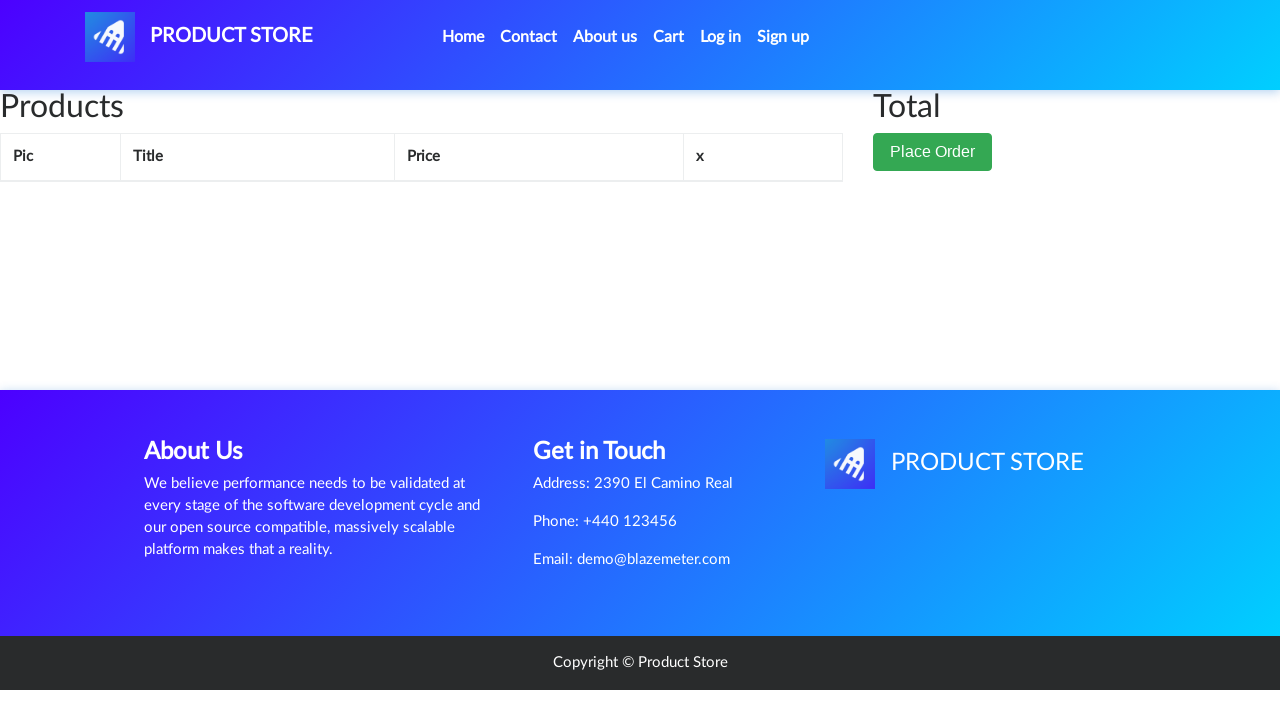